Tests a vegetable shopping website by searching for products, verifying search results count, adding items to cart, and validating the brand logo text

Starting URL: https://rahulshettyacademy.com/seleniumPractise/#/

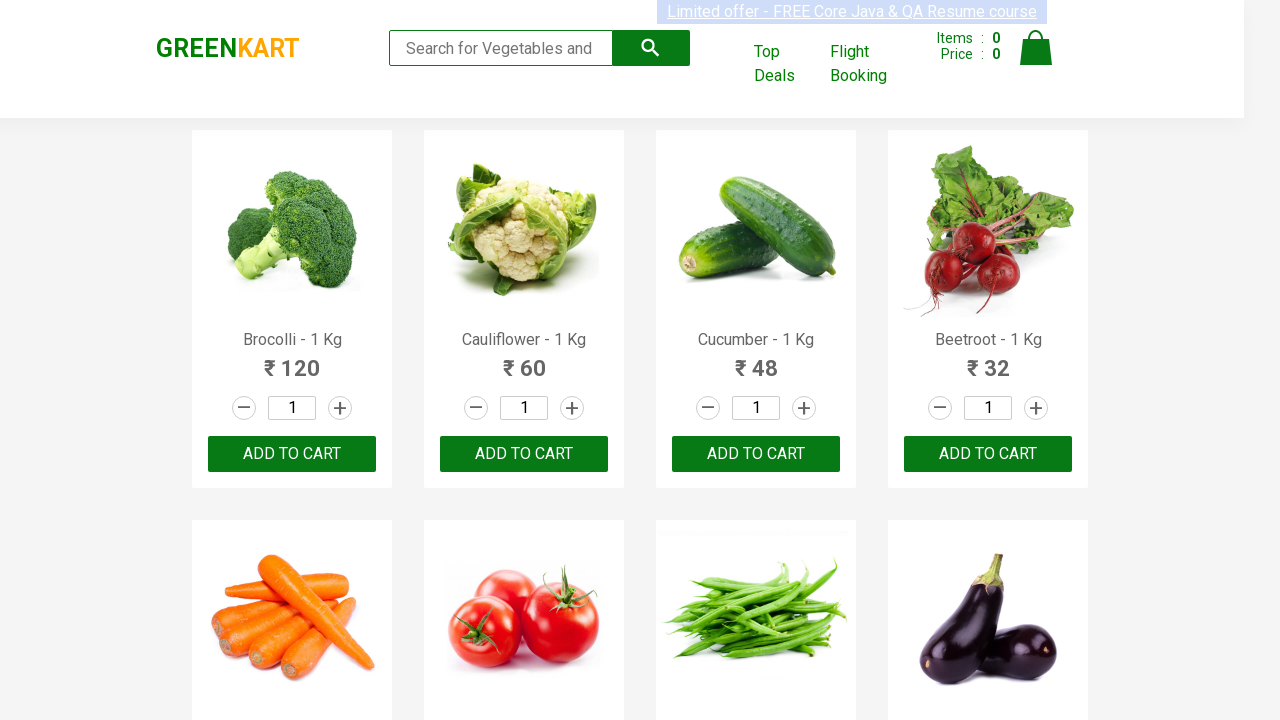

Filled search box with 'ca' to search for vegetables on .search-keyword
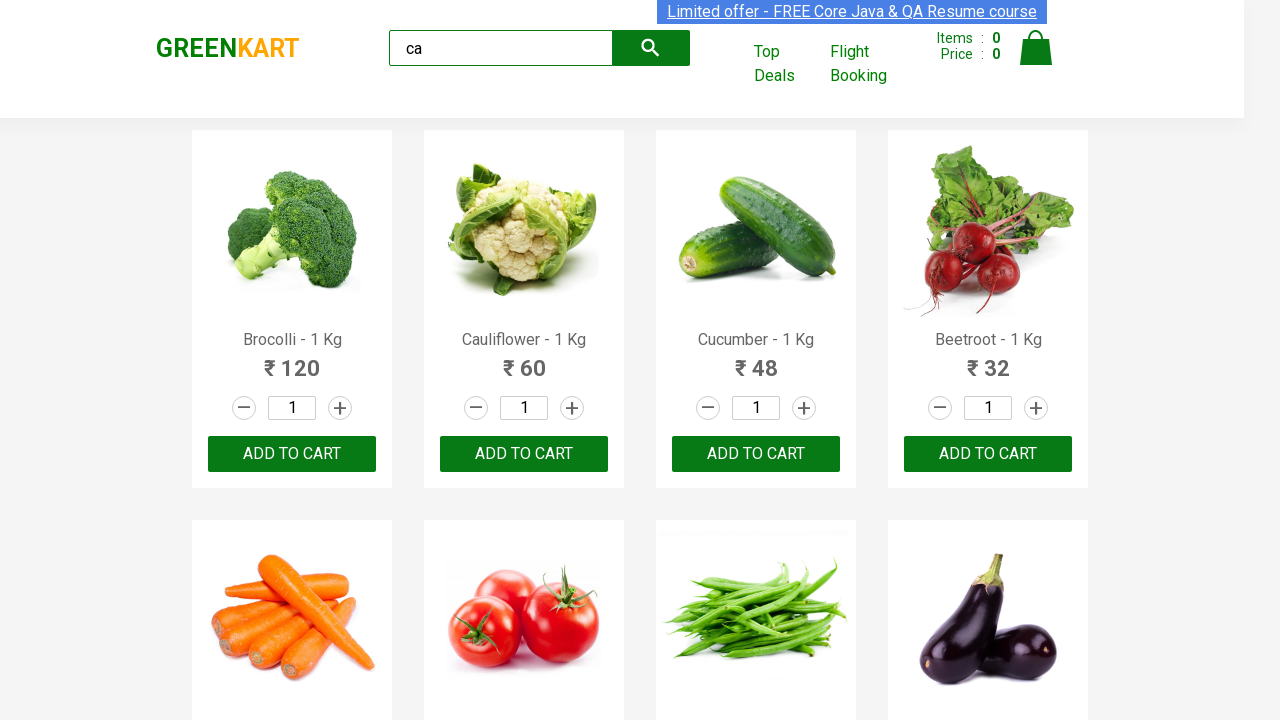

Waited 2 seconds for search results to load
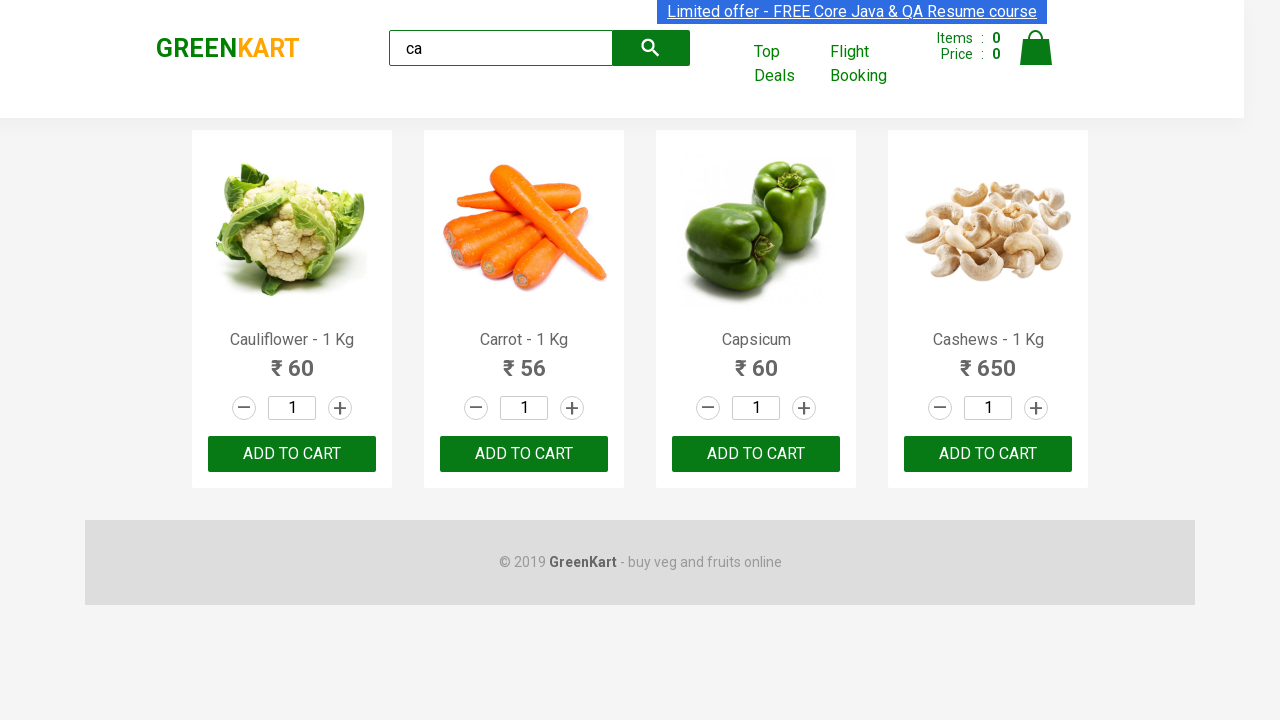

Verified visible products are displayed in search results
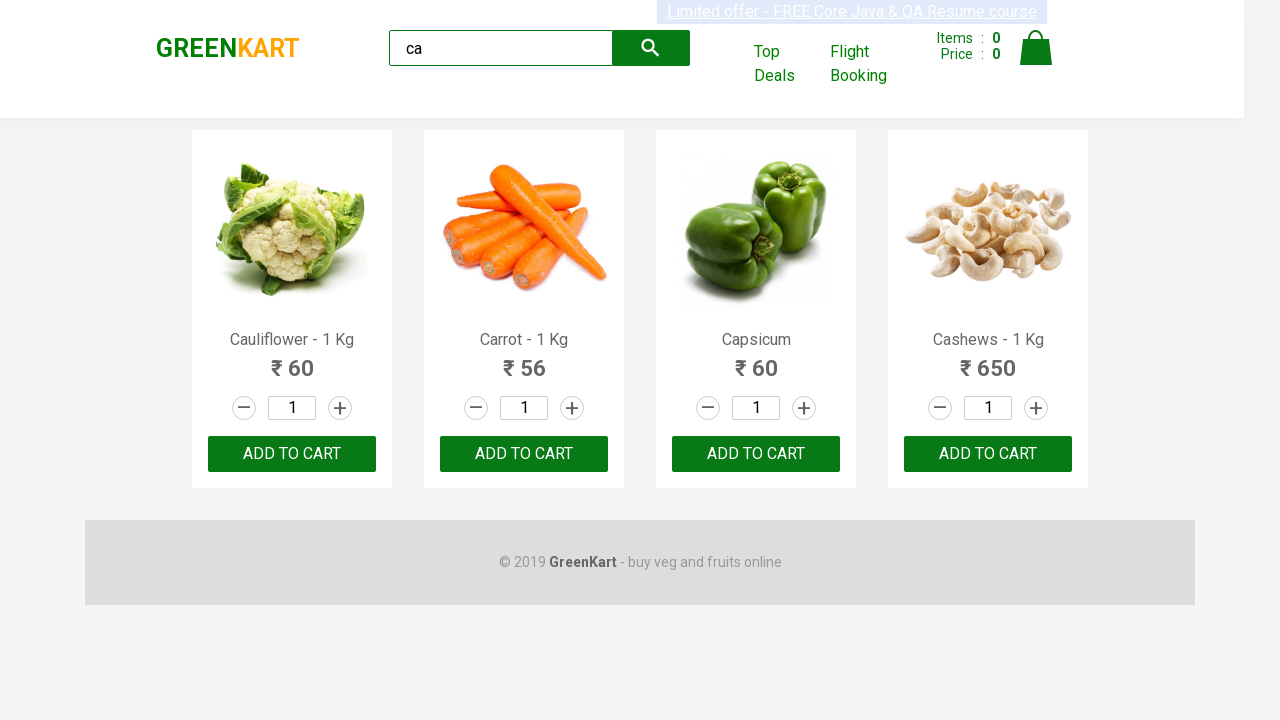

Clicked ADD TO CART button on the second product at (524, 454) on .products .product >> nth=1 >> text=ADD TO CART
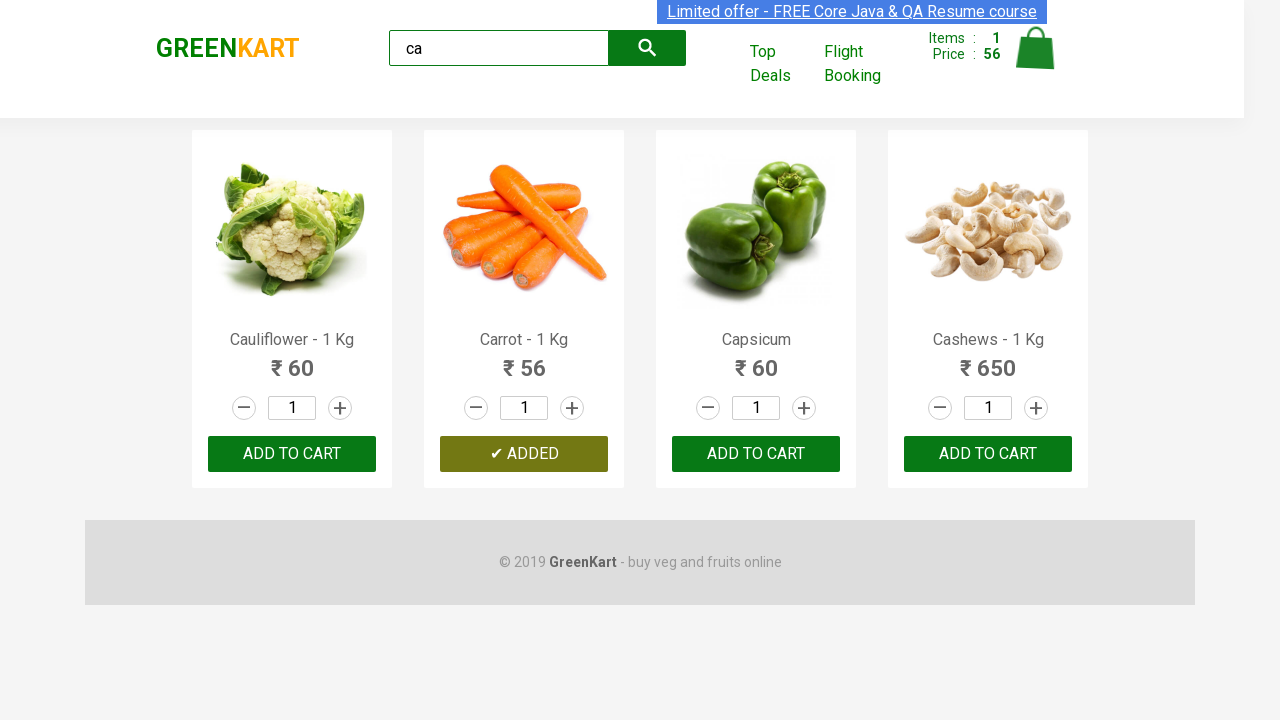

Retrieved count of 4 products from search results
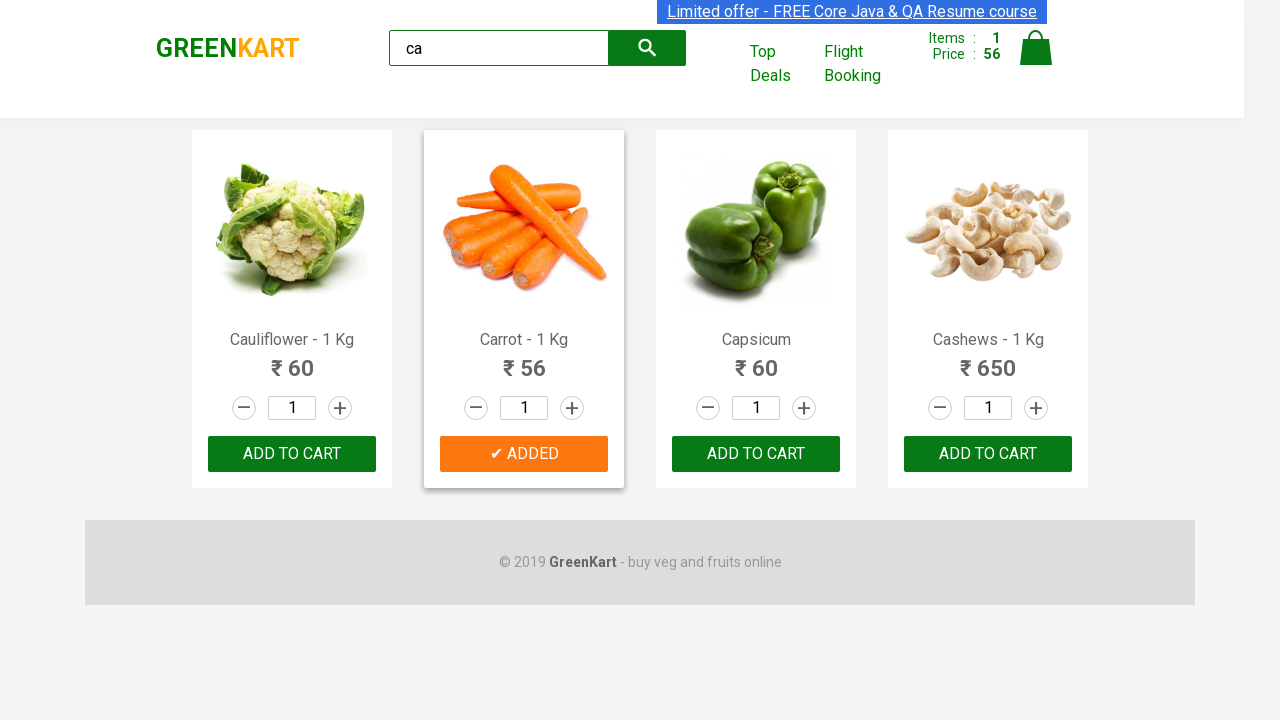

Retrieved product name: 'Cauliflower - 1 Kg'
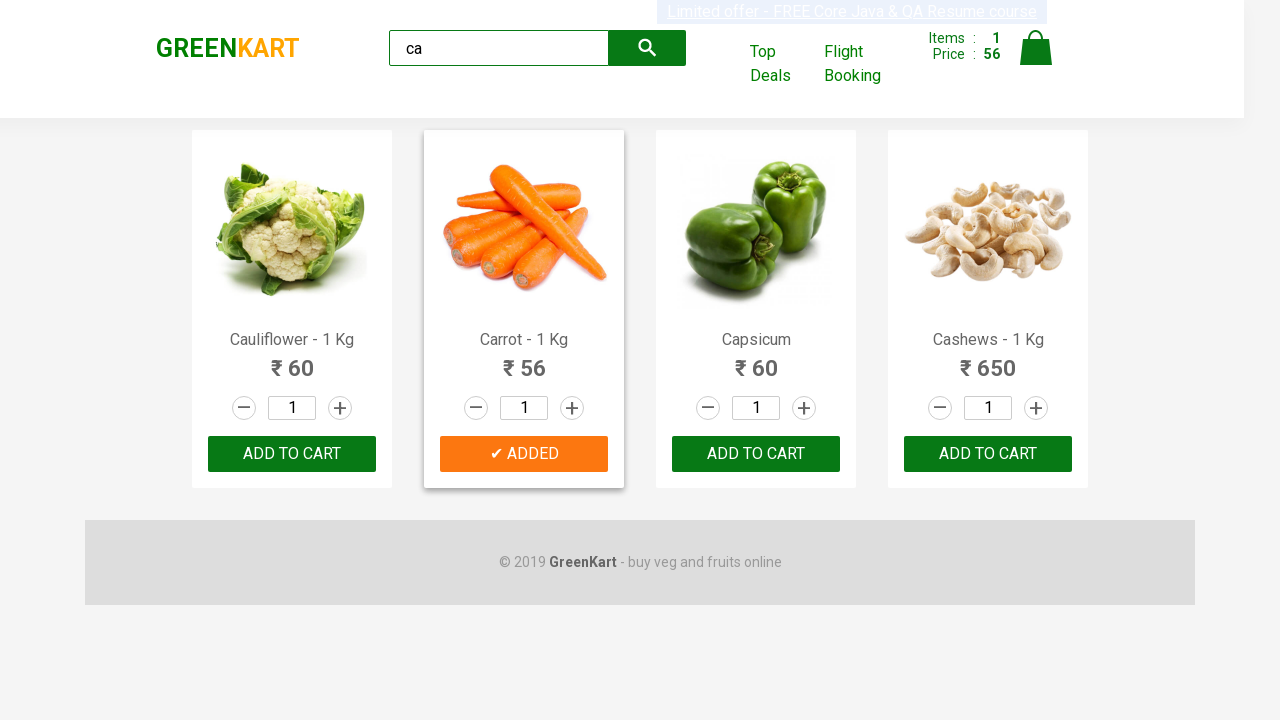

Retrieved product name: 'Carrot - 1 Kg'
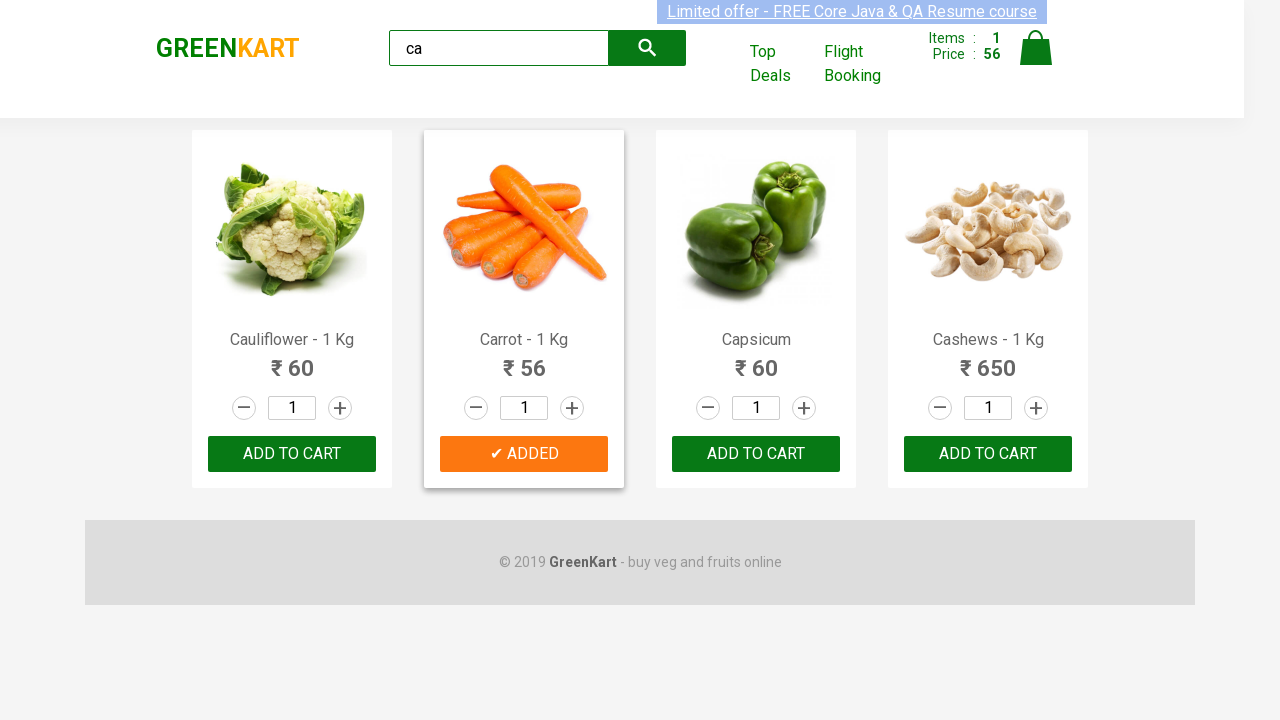

Retrieved product name: 'Capsicum'
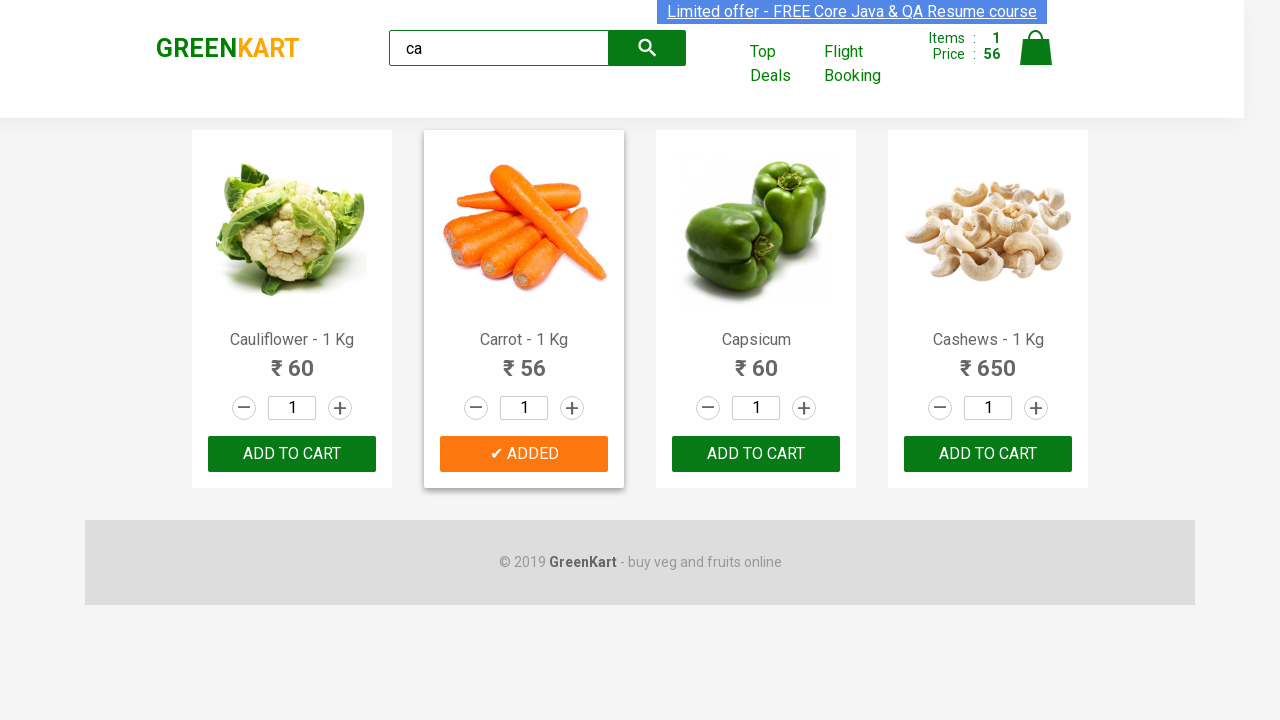

Found Capsicum product and clicked ADD TO CART button at (756, 454) on .products .product >> nth=2 >> button
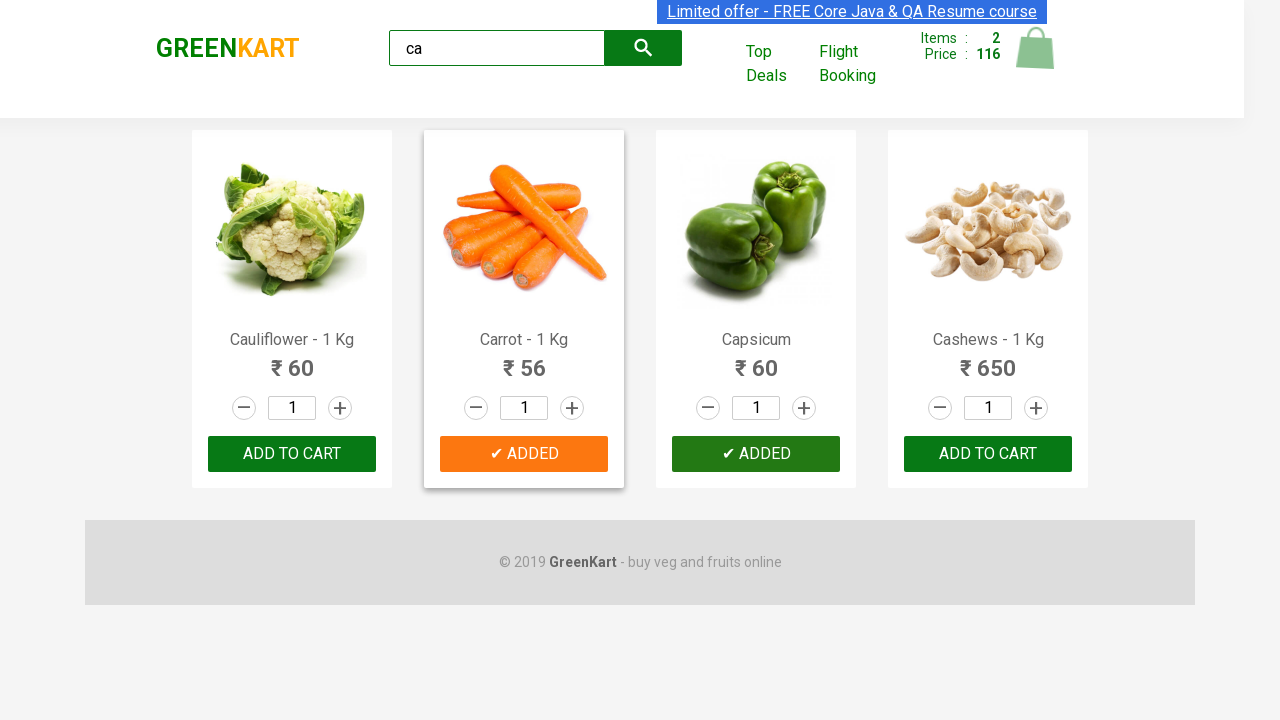

Waited for brand logo to be visible
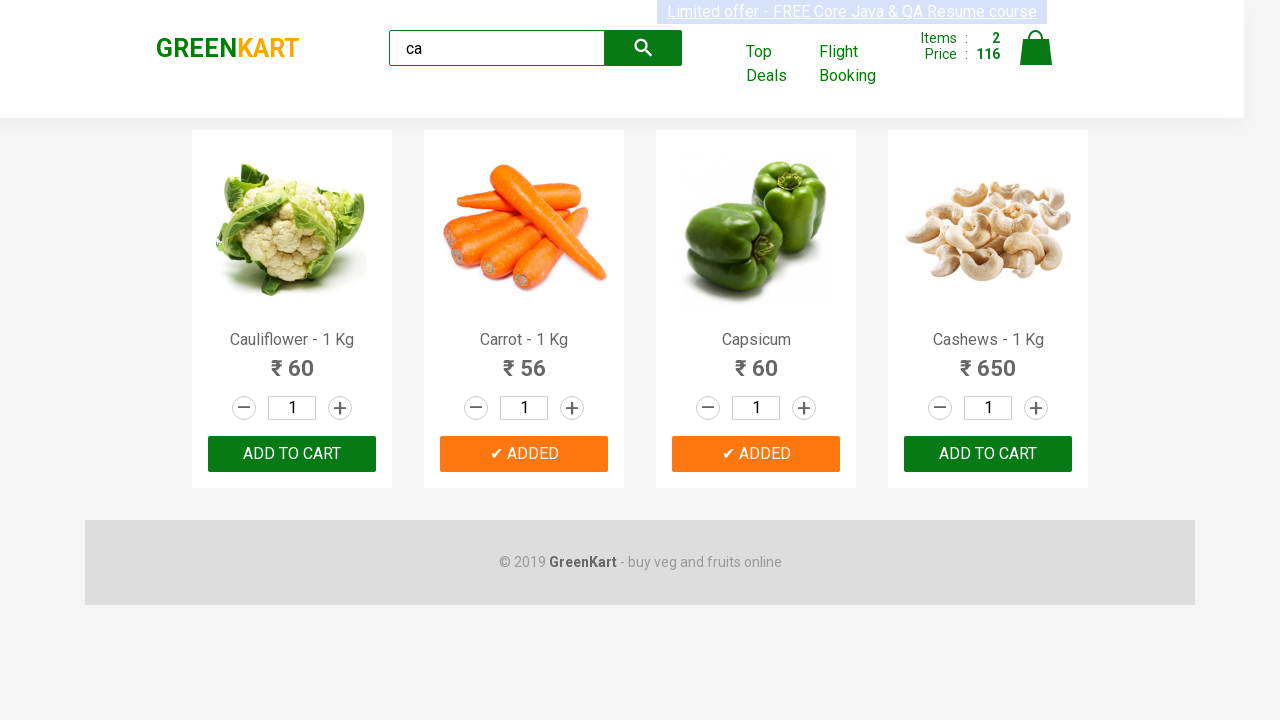

Retrieved brand logo text: 'GREENKART'
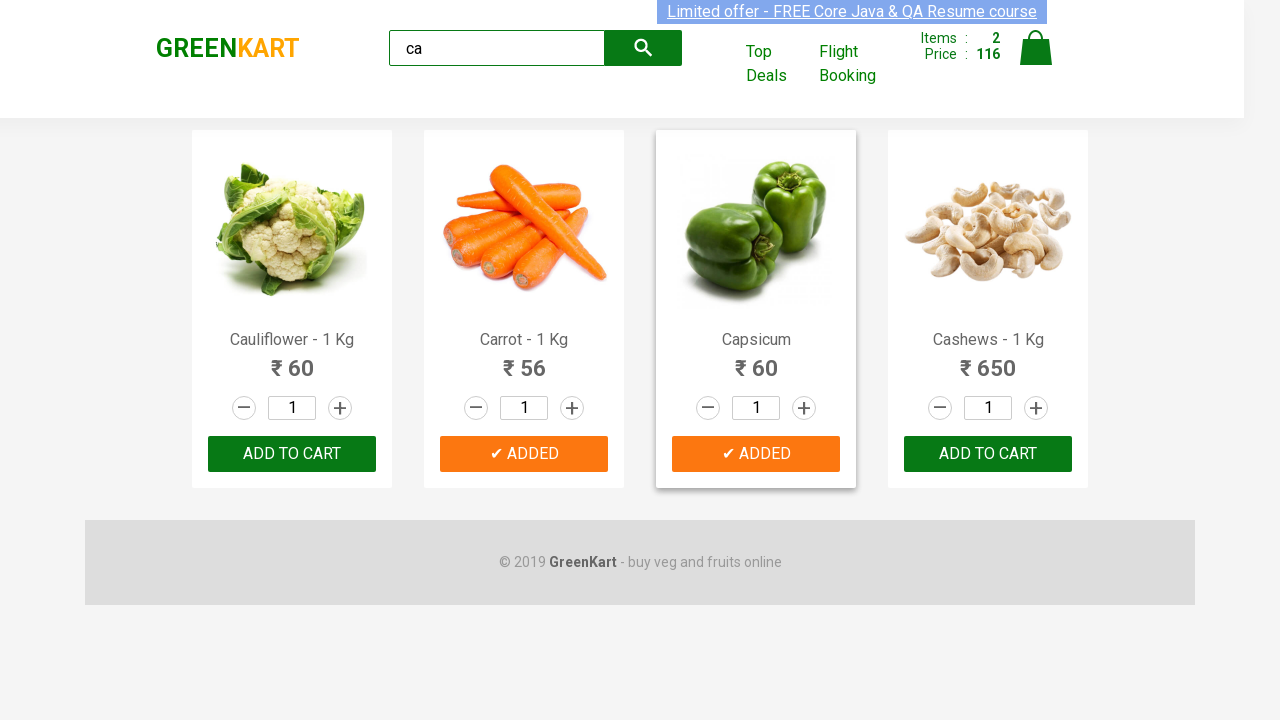

Verified brand logo text is 'GREENKART'
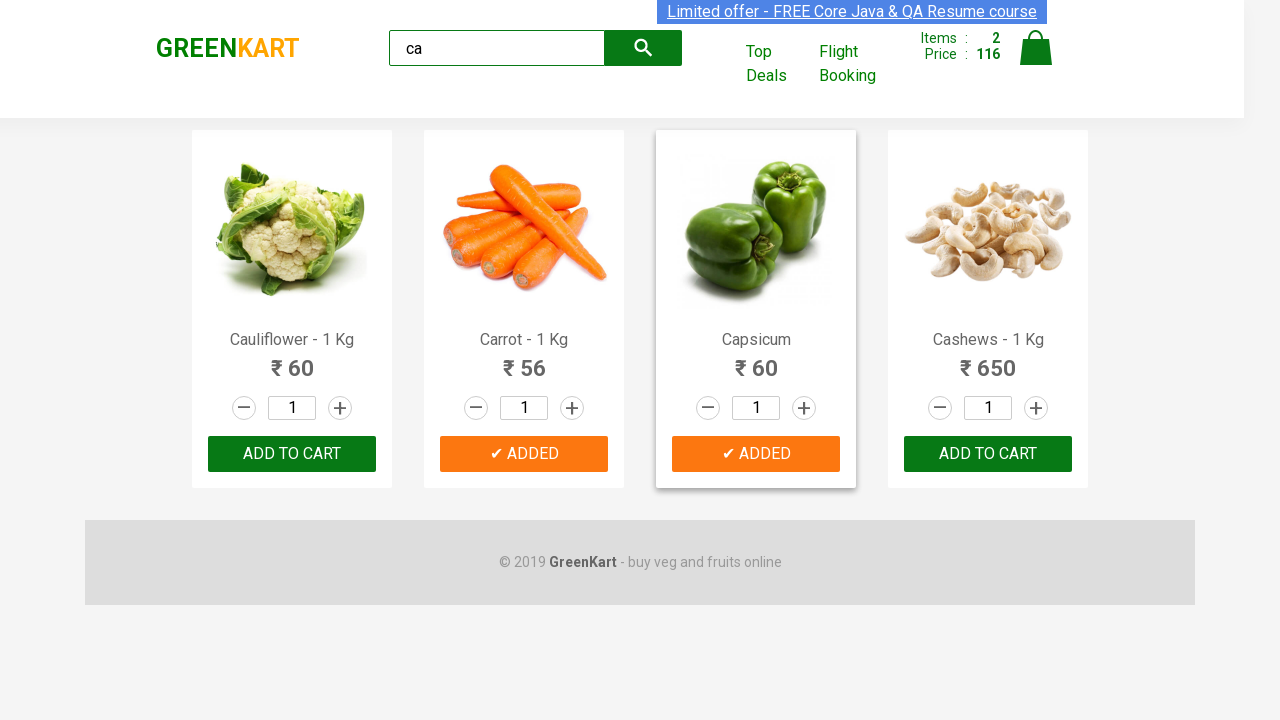

Clicked on cart icon to view shopping cart at (1036, 48) on .cart-icon > img
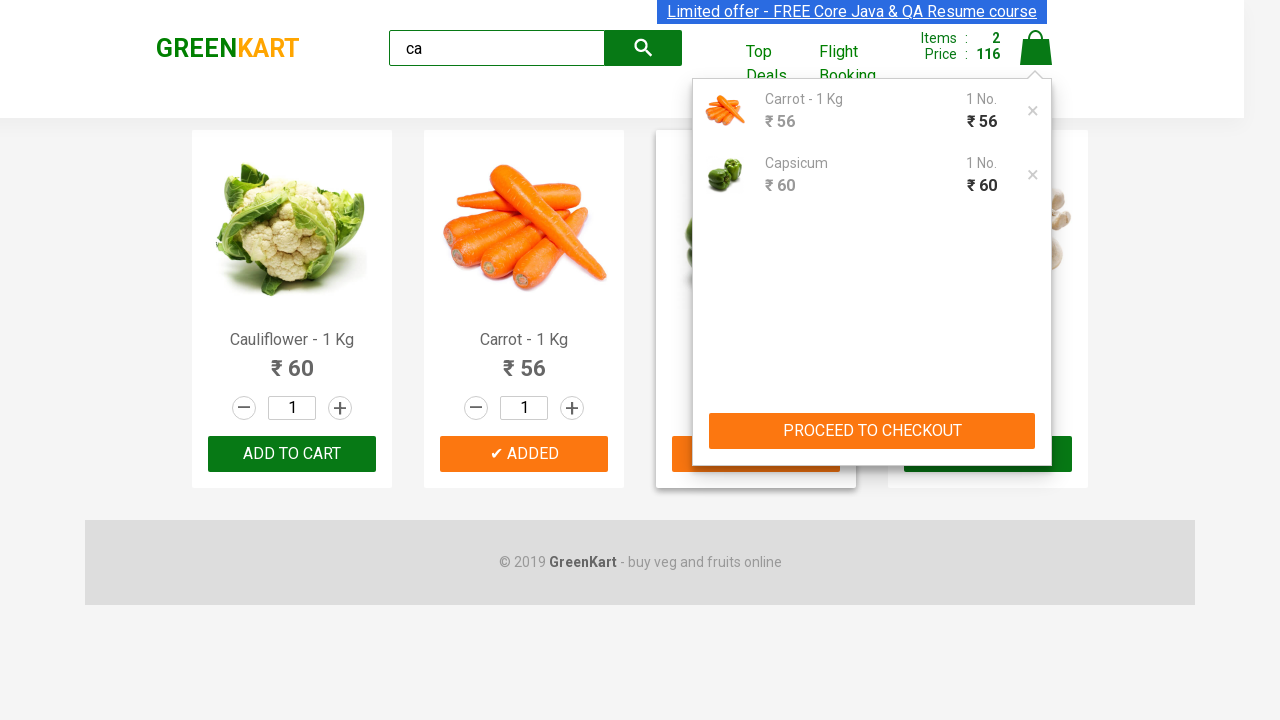

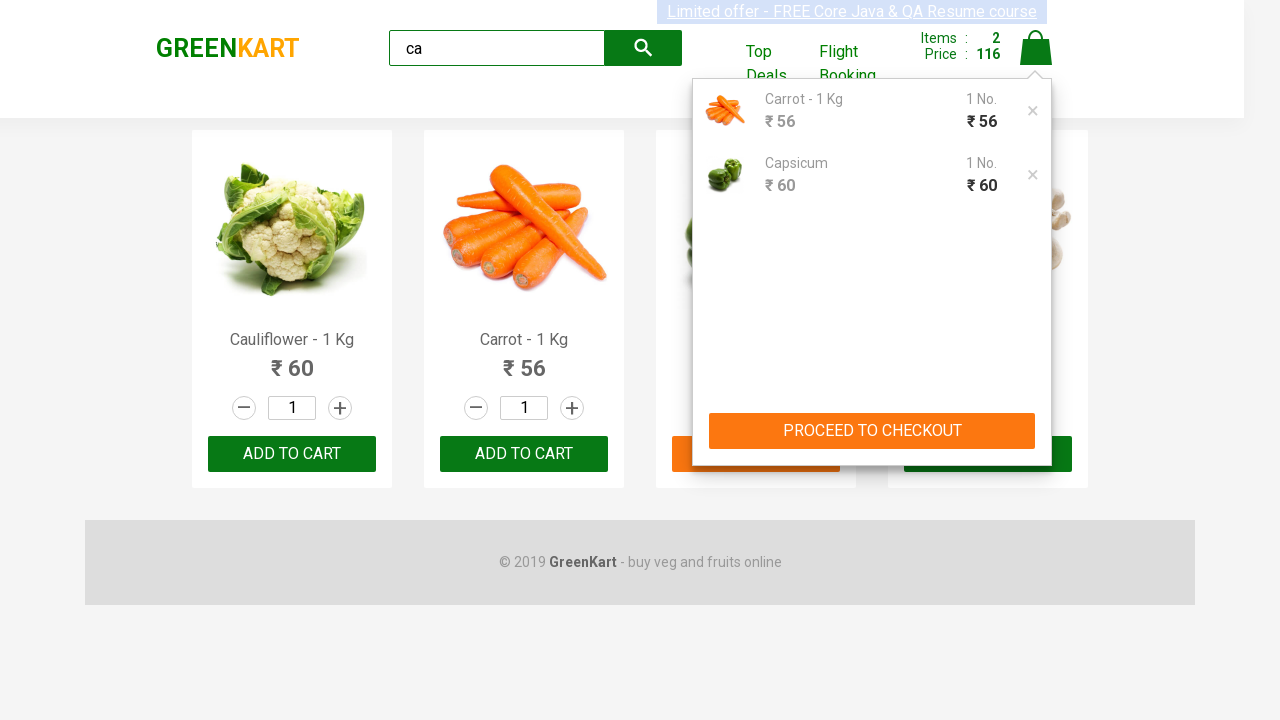